Tests submitting a correct guess (1, 2, 3) in a sequence guessing game and verifies the guess appears in a success state div

Starting URL: https://tnelson.github.io/reactNYT/

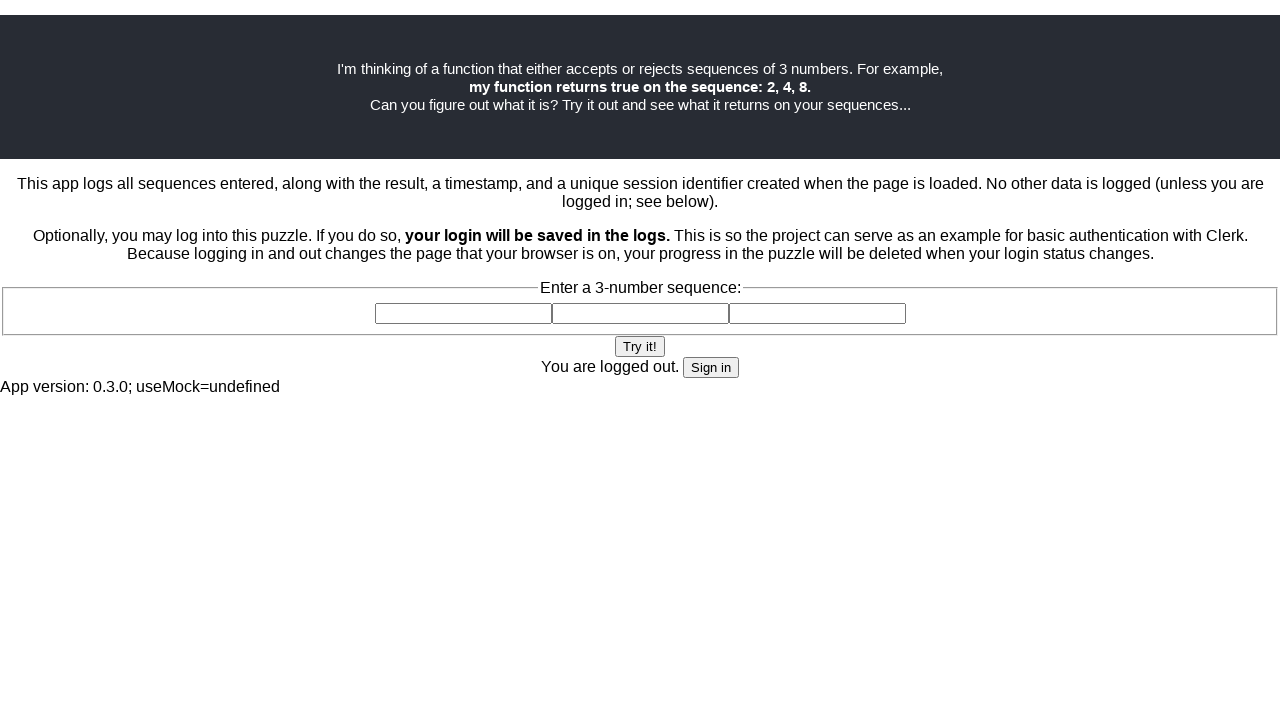

Waited for new round section to load
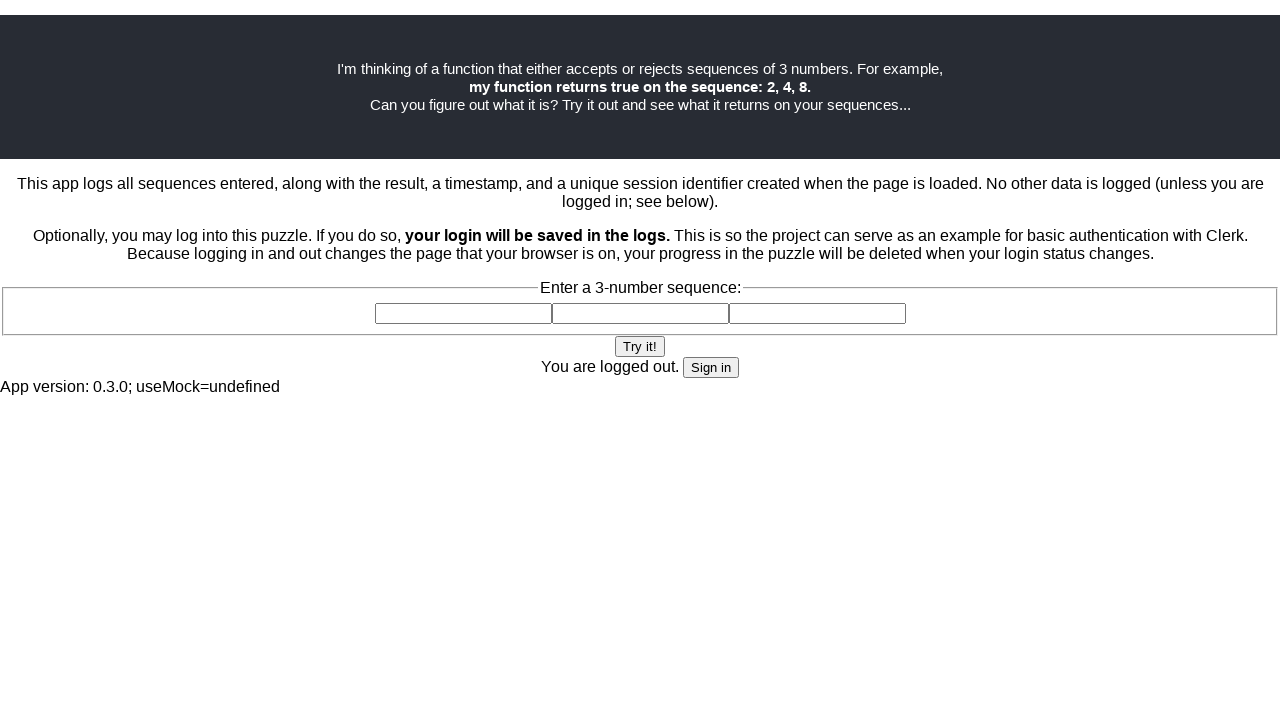

Located all input fields in new-round section
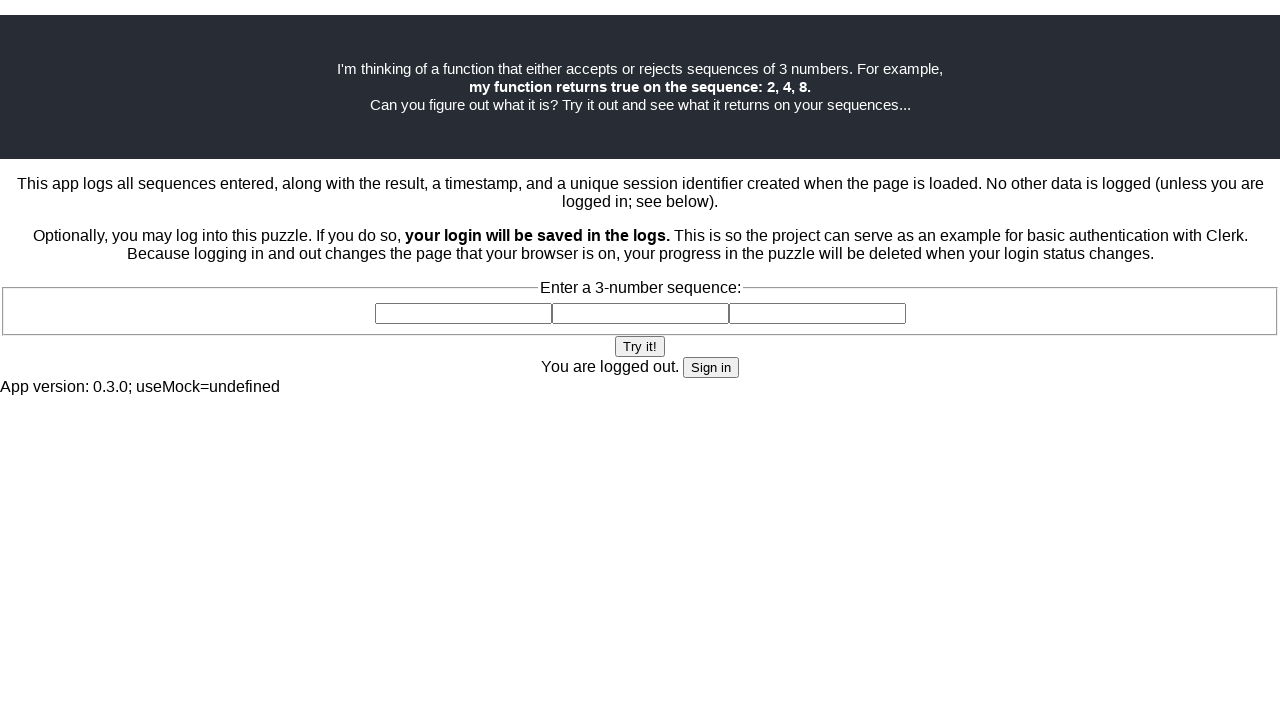

Filled input field 1 with value '1' on .new-round input >> nth=0
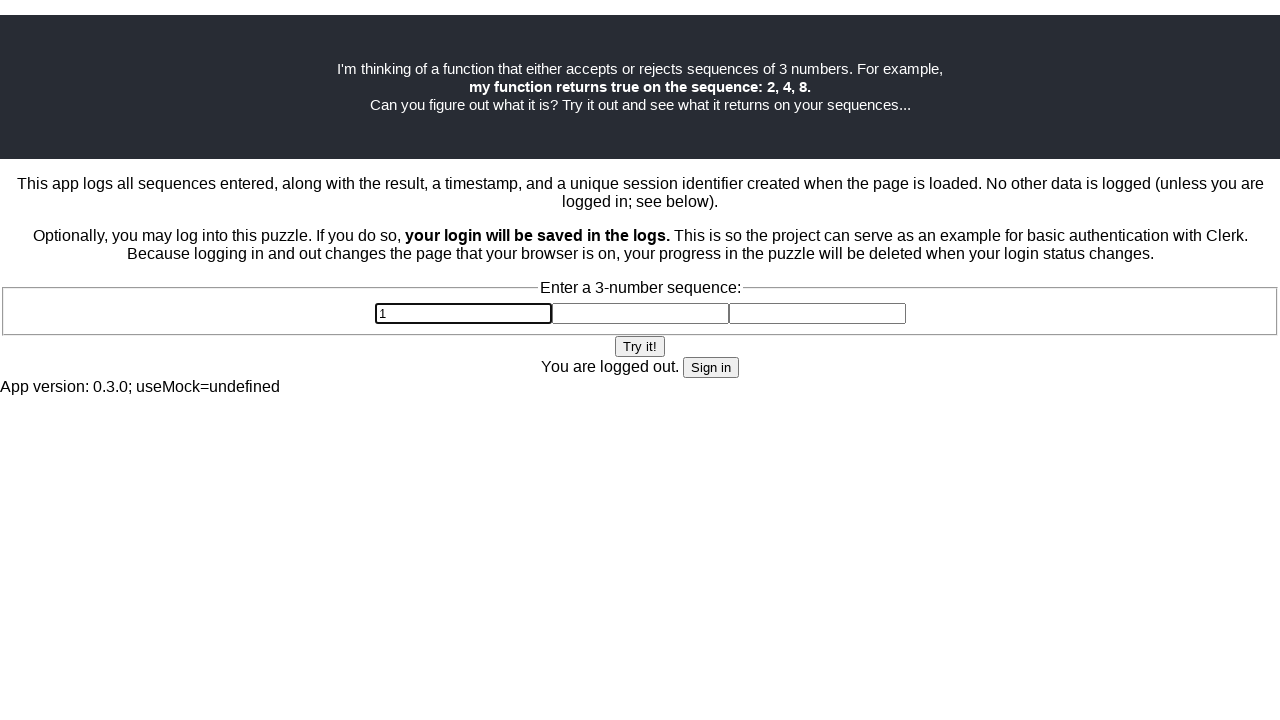

Filled input field 2 with value '2' on .new-round input >> nth=1
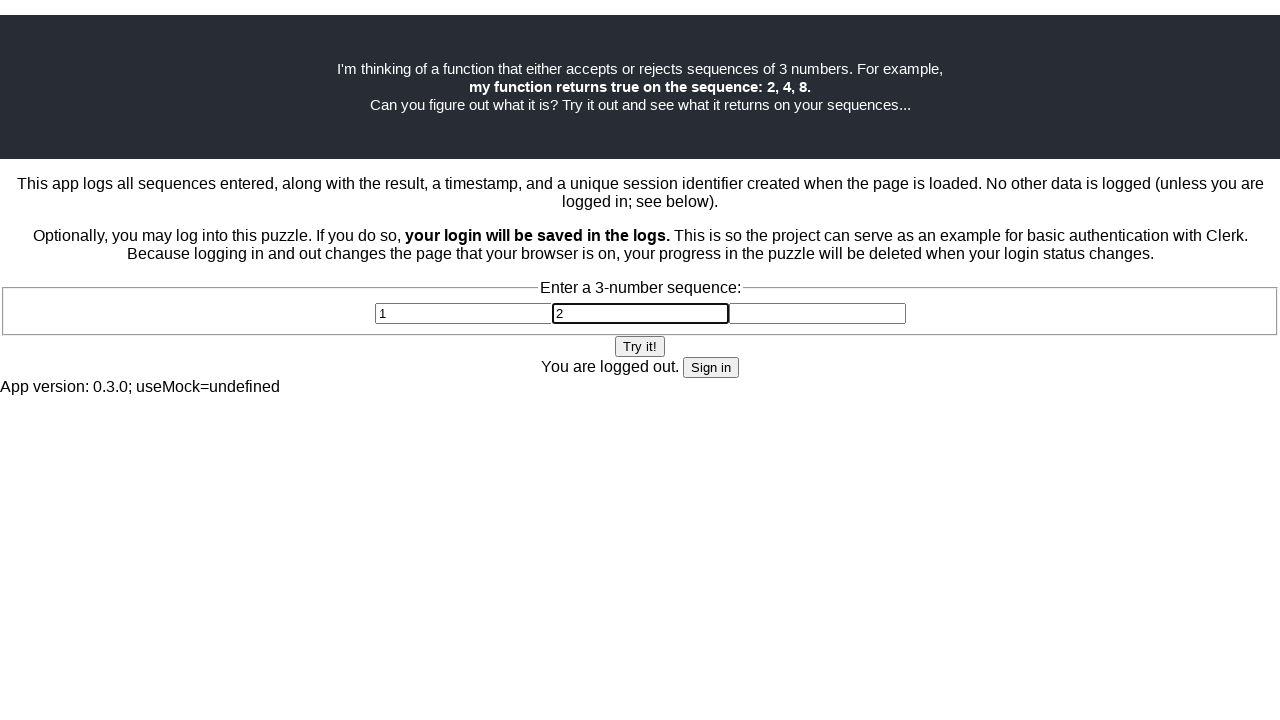

Filled input field 3 with value '3' on .new-round input >> nth=2
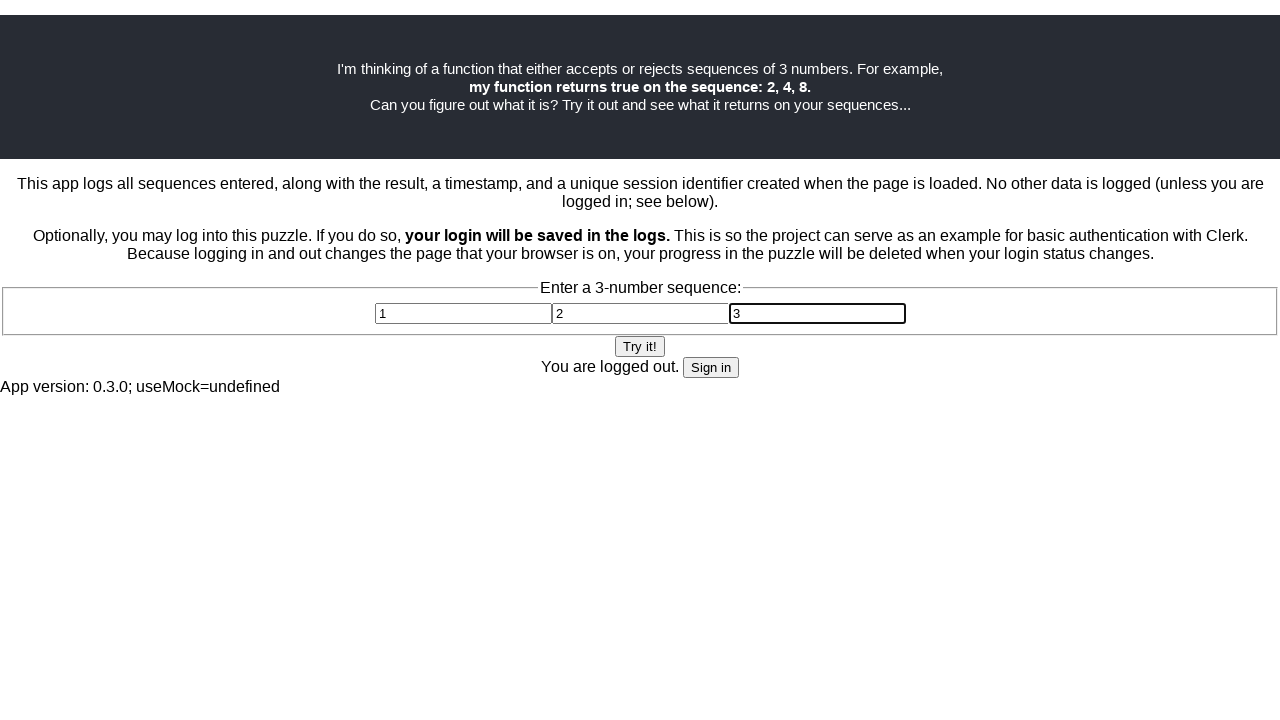

Clicked submit button to submit guess (1, 2, 3) at (640, 346) on .new-round button
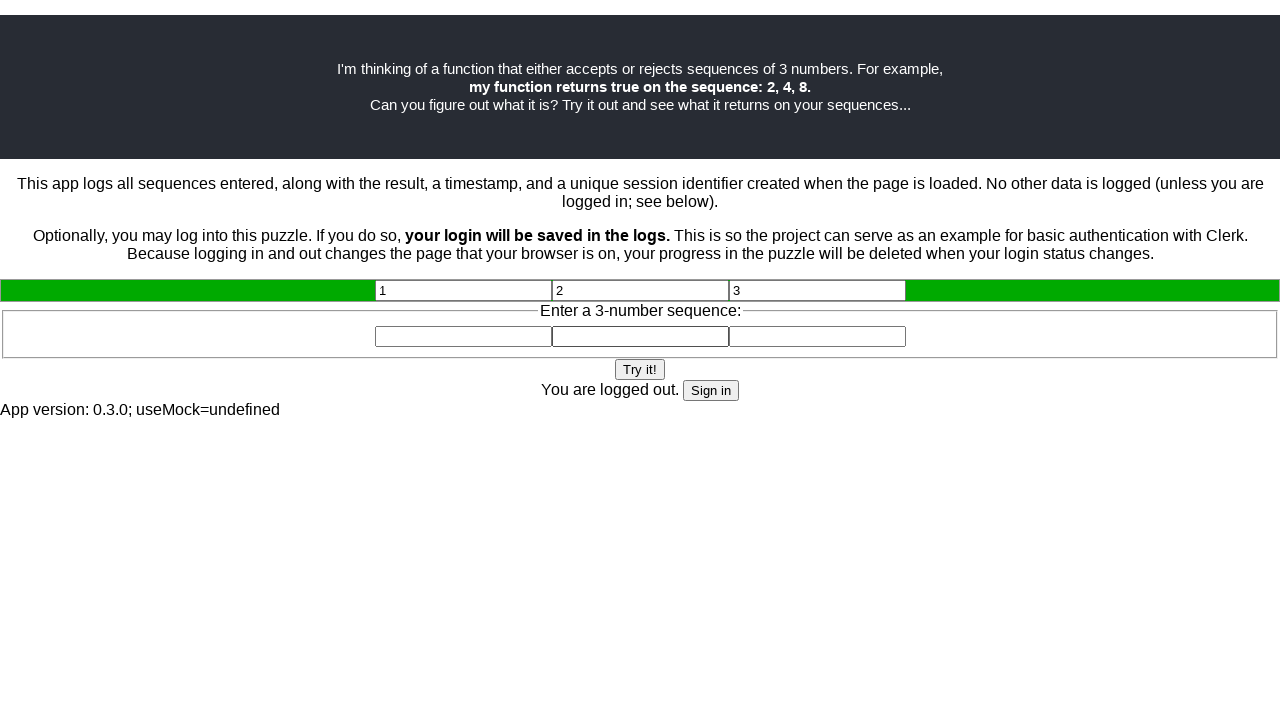

Waited for success state div (.guess-round-true) to appear
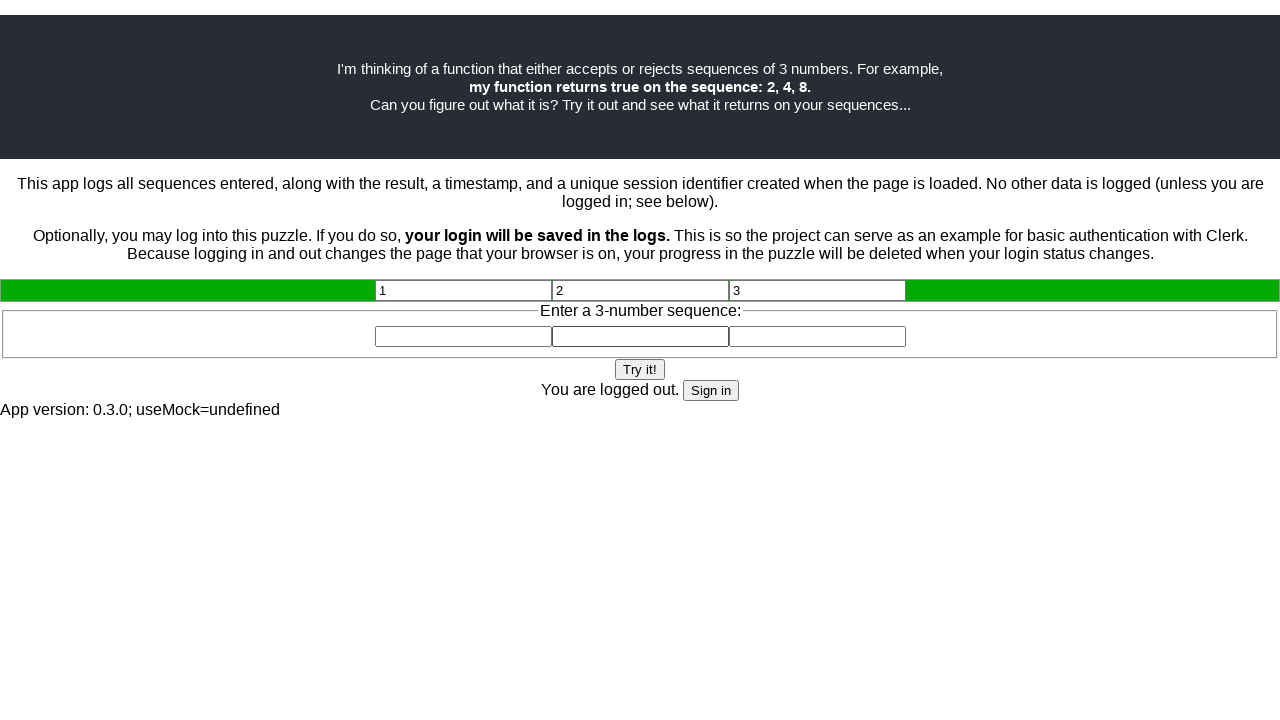

Located all input fields in success state div
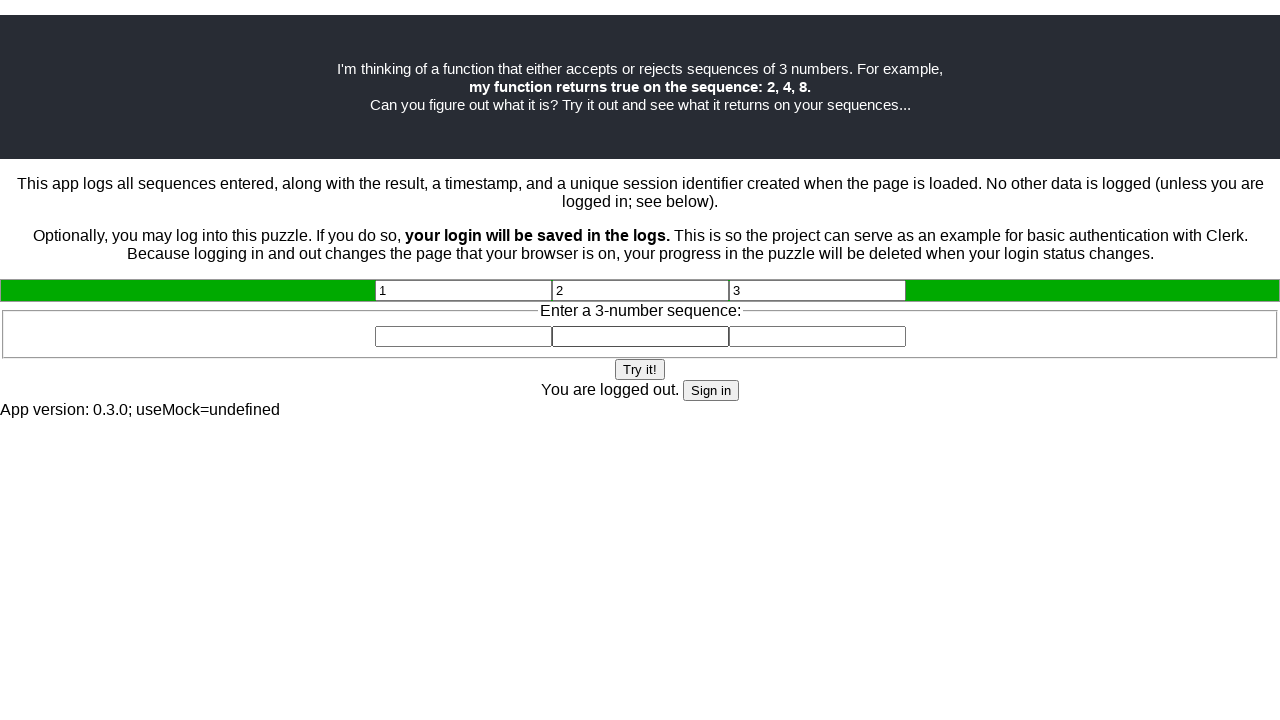

Verified that 3 input fields are present in success state
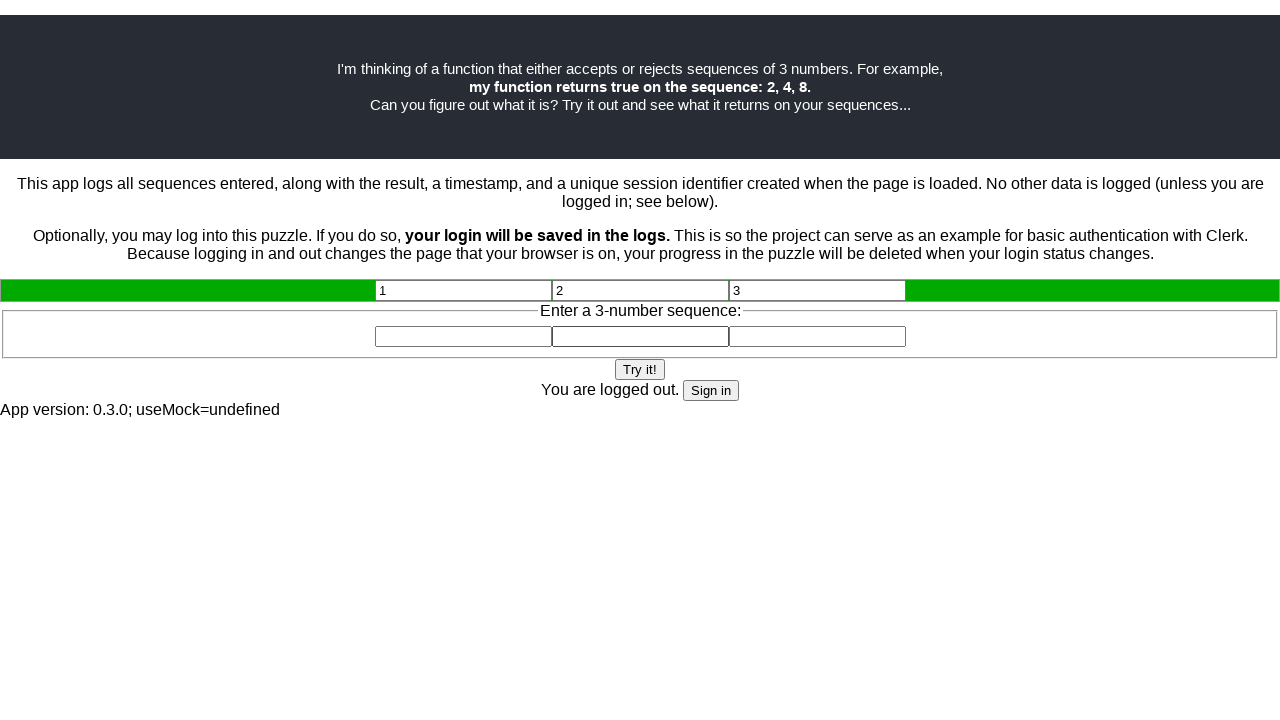

Verified first input field has value '1'
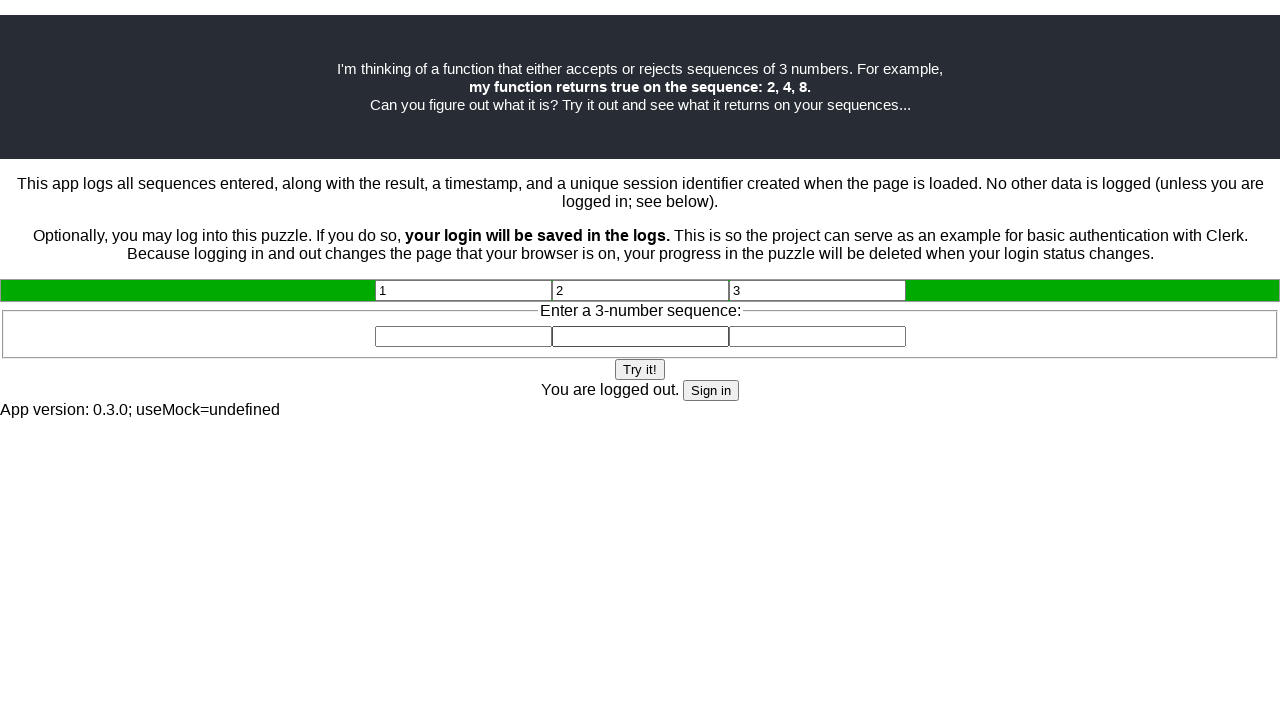

Verified second input field has value '2'
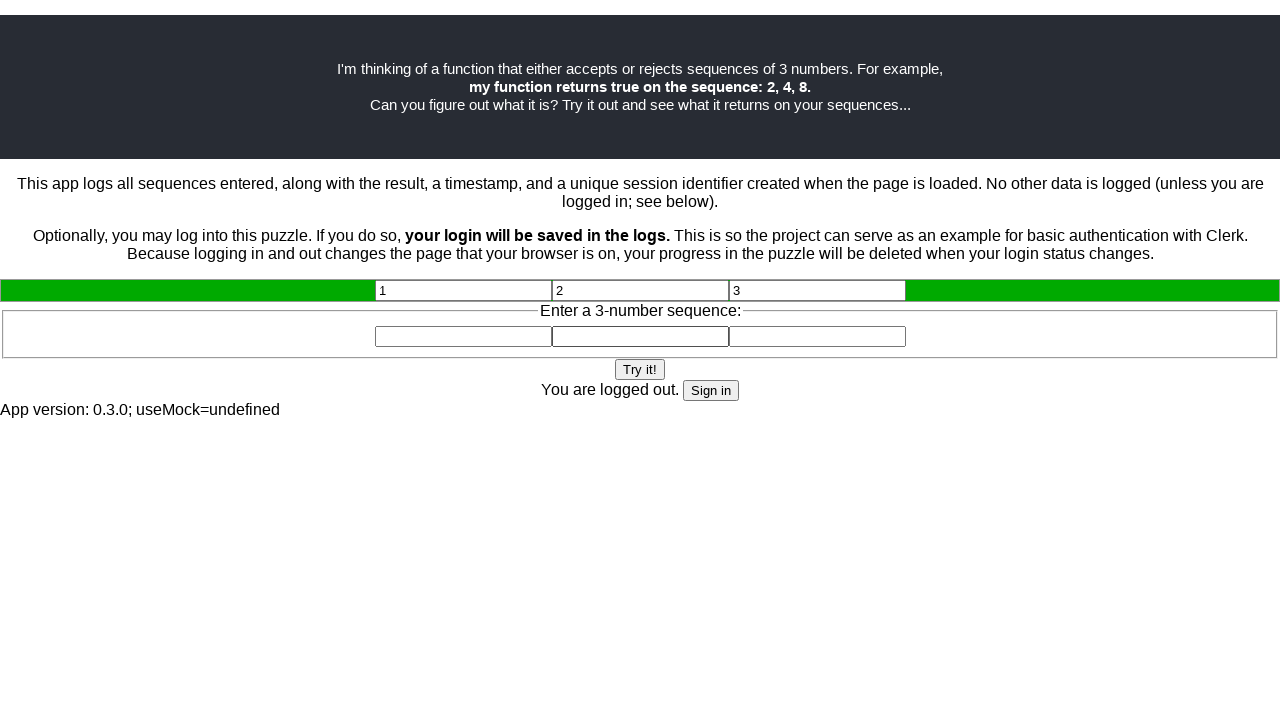

Verified third input field has value '3'
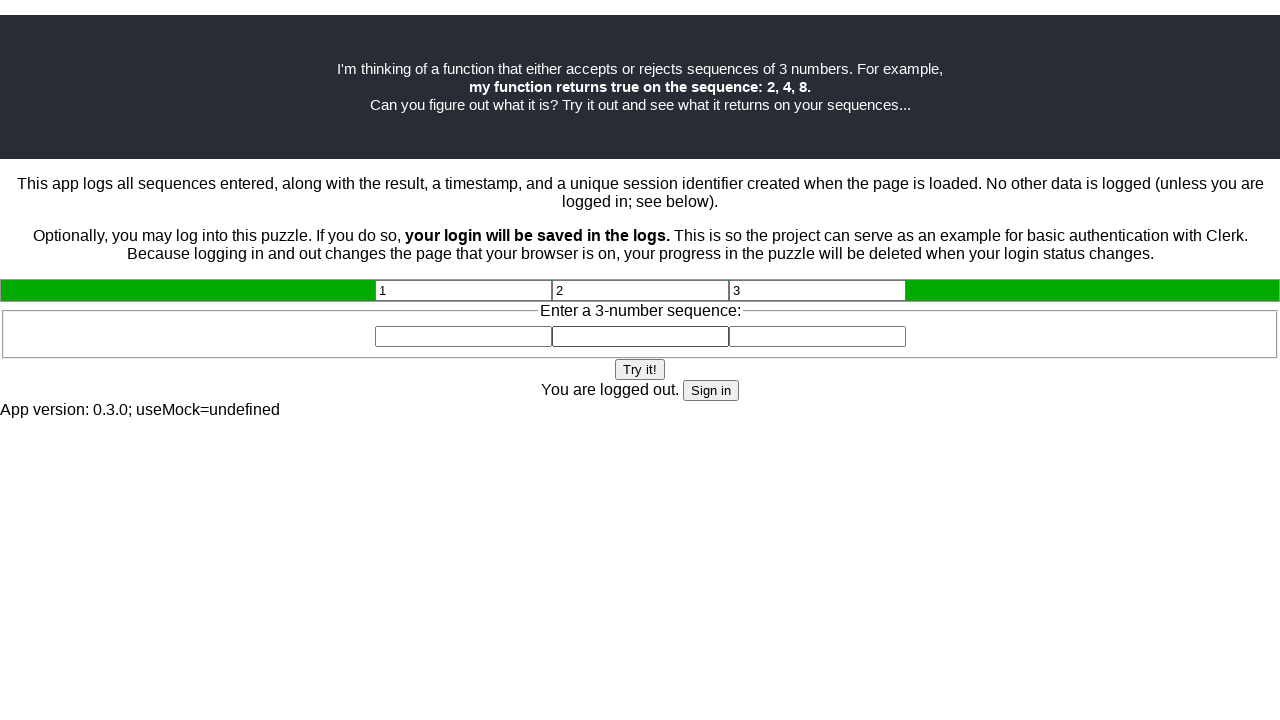

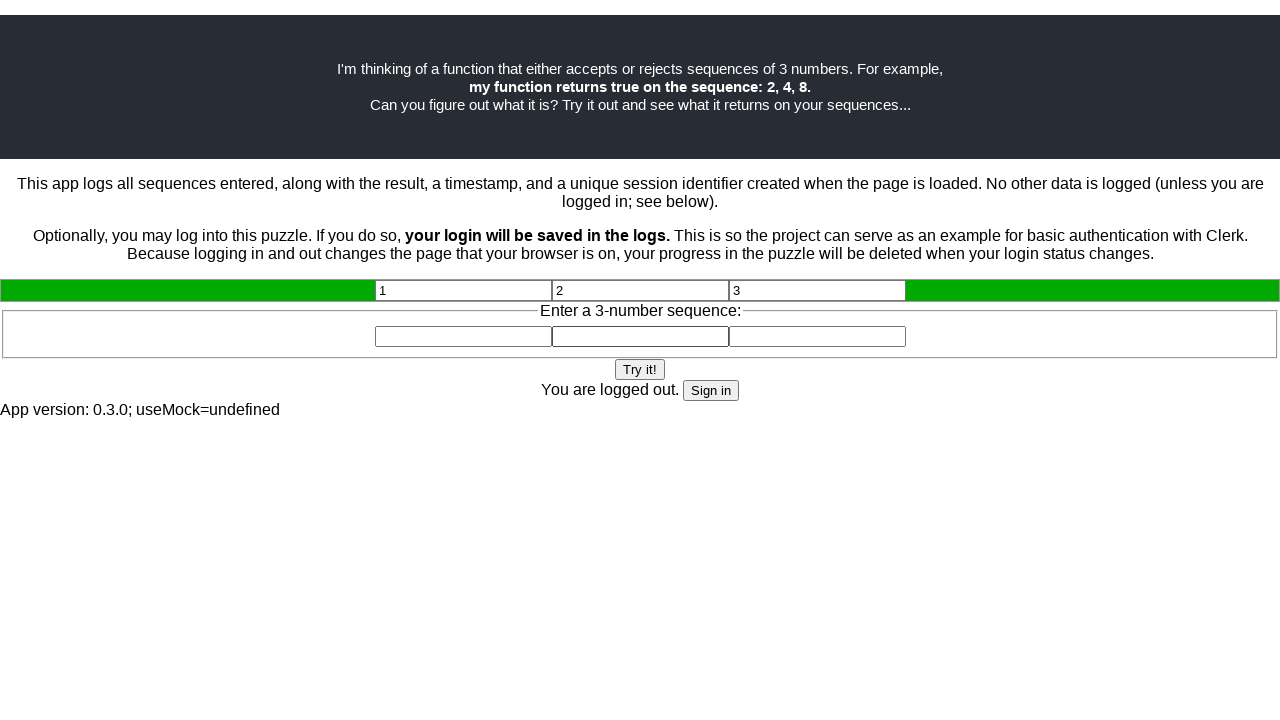